Tests various UI elements on an automation practice page including radio buttons, checkboxes, dropdown selection, alert handling, and autocomplete suggestion functionality

Starting URL: https://rahulshettyacademy.com/AutomationPractice/

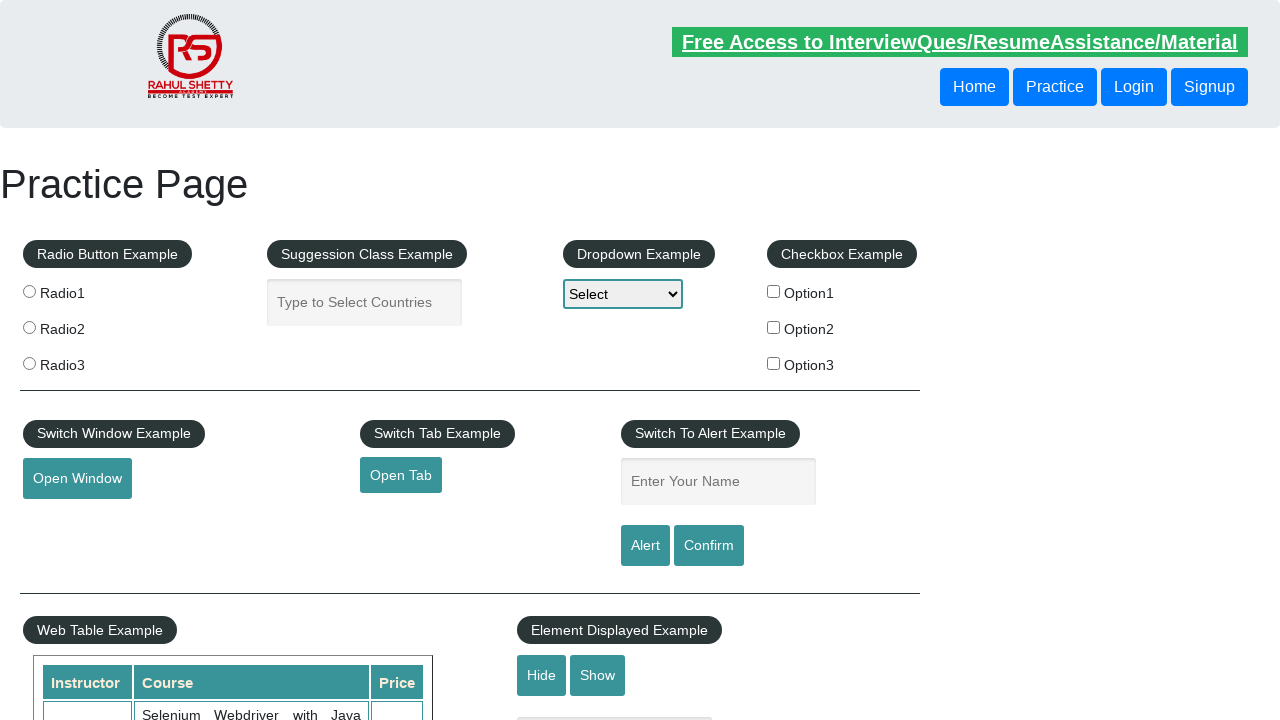

Clicked radio button 'radio2' at (29, 327) on input[value='radio2']
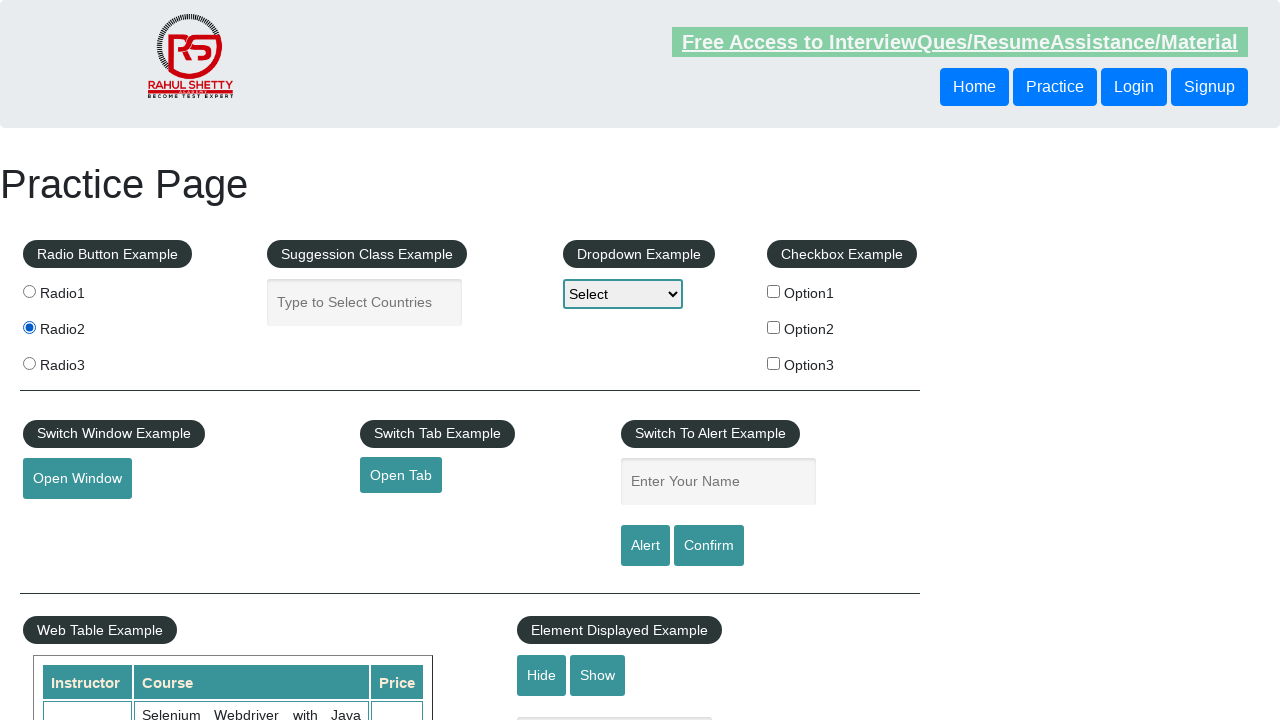

Selected checkbox for option3 at (774, 363) on input[type='checkbox'][value='option3']
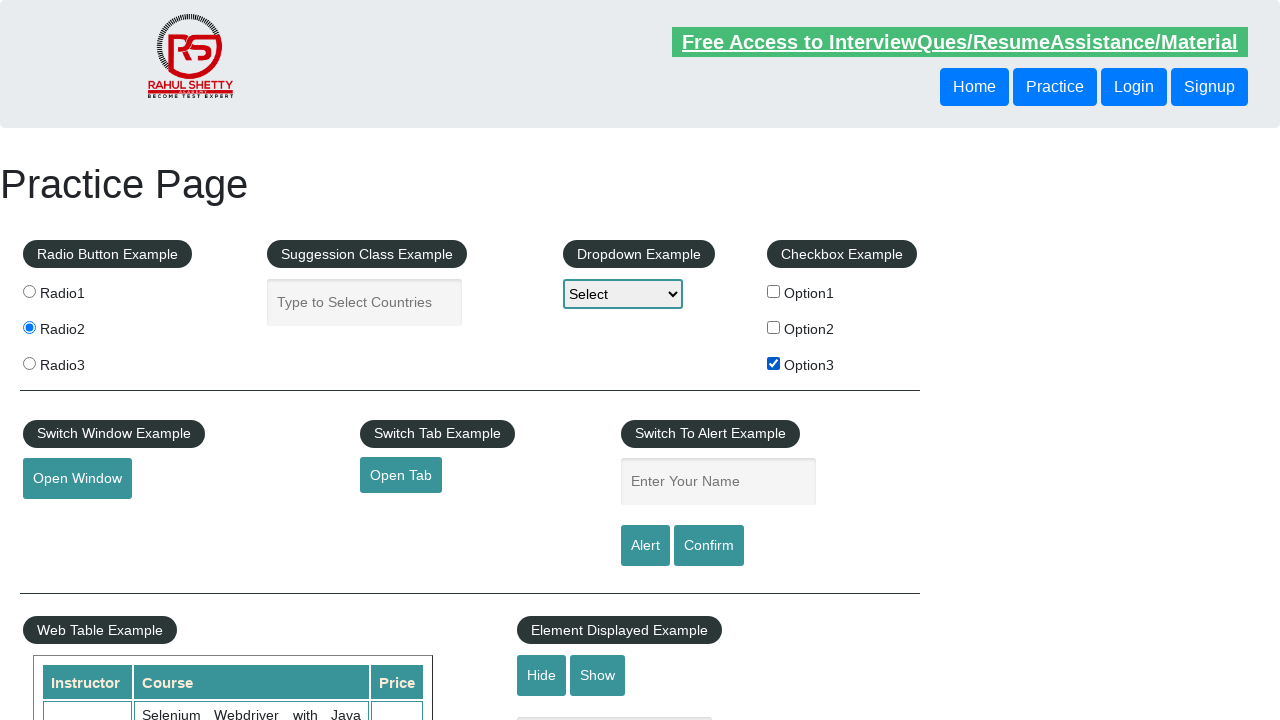

Selected option3 from static dropdown on #dropdown-class-example
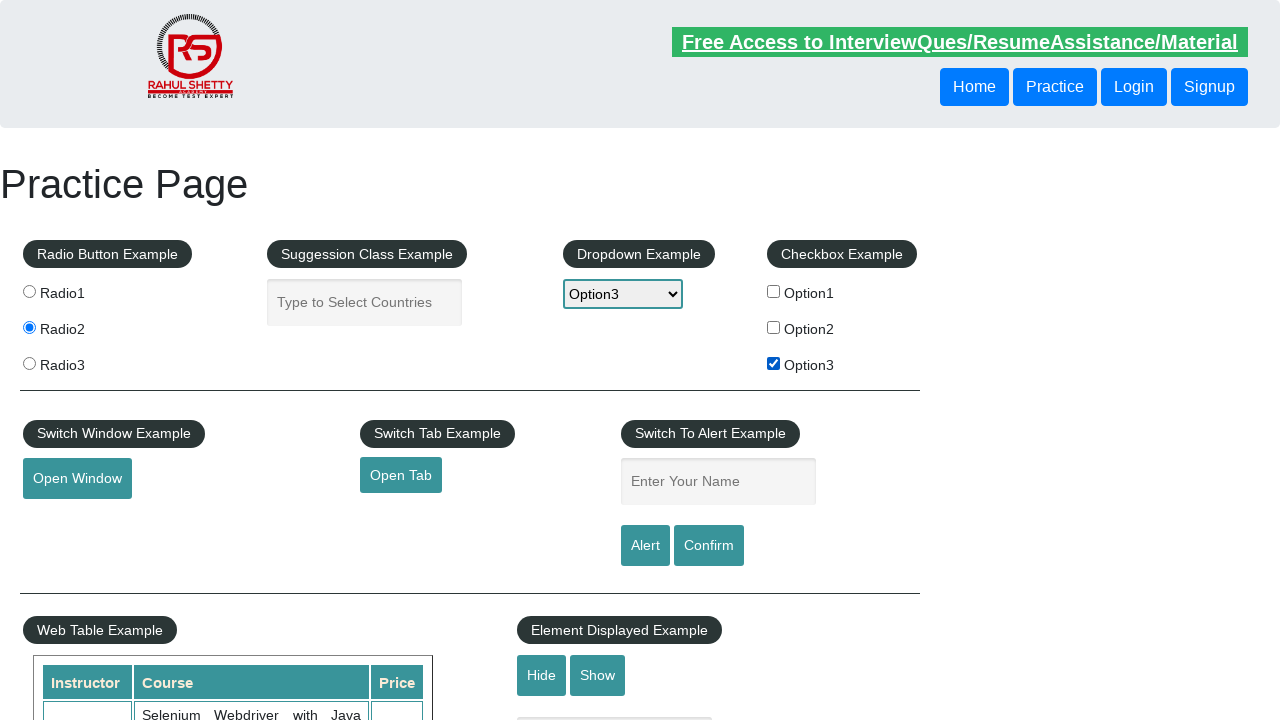

Filled name input field with 'option3' for alert test on #name
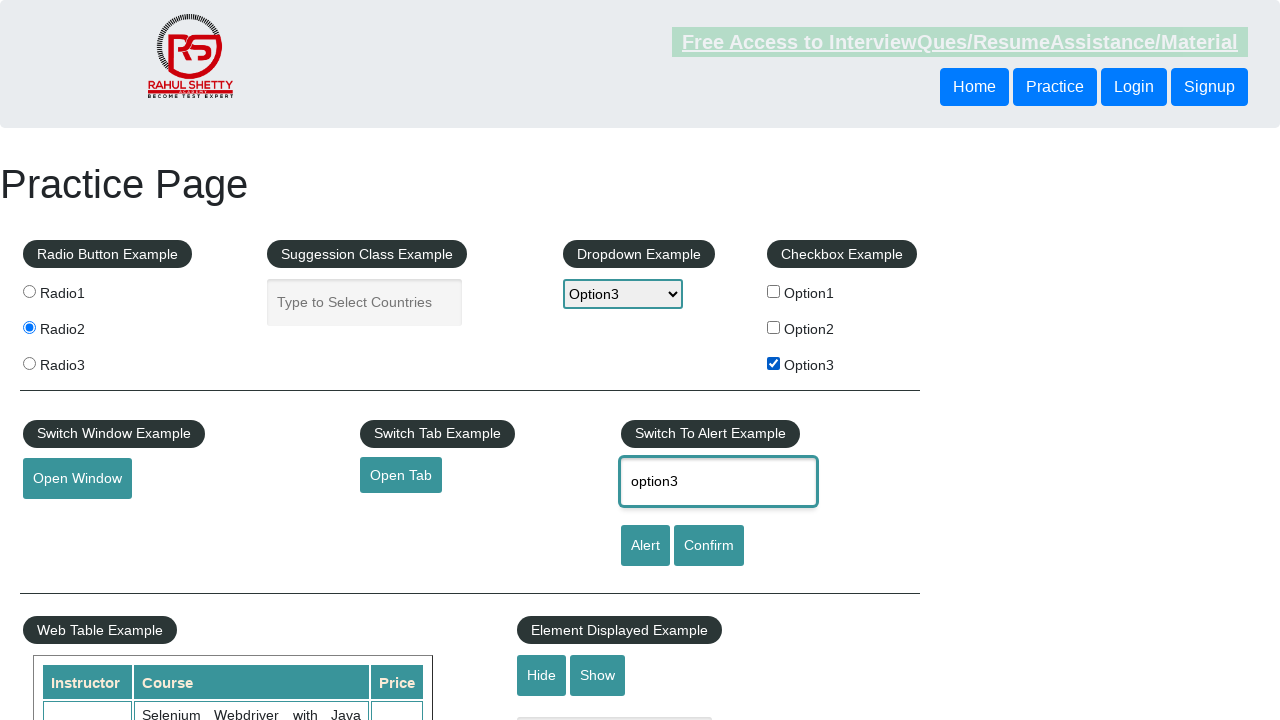

Clicked alert button at (645, 546) on #alertbtn
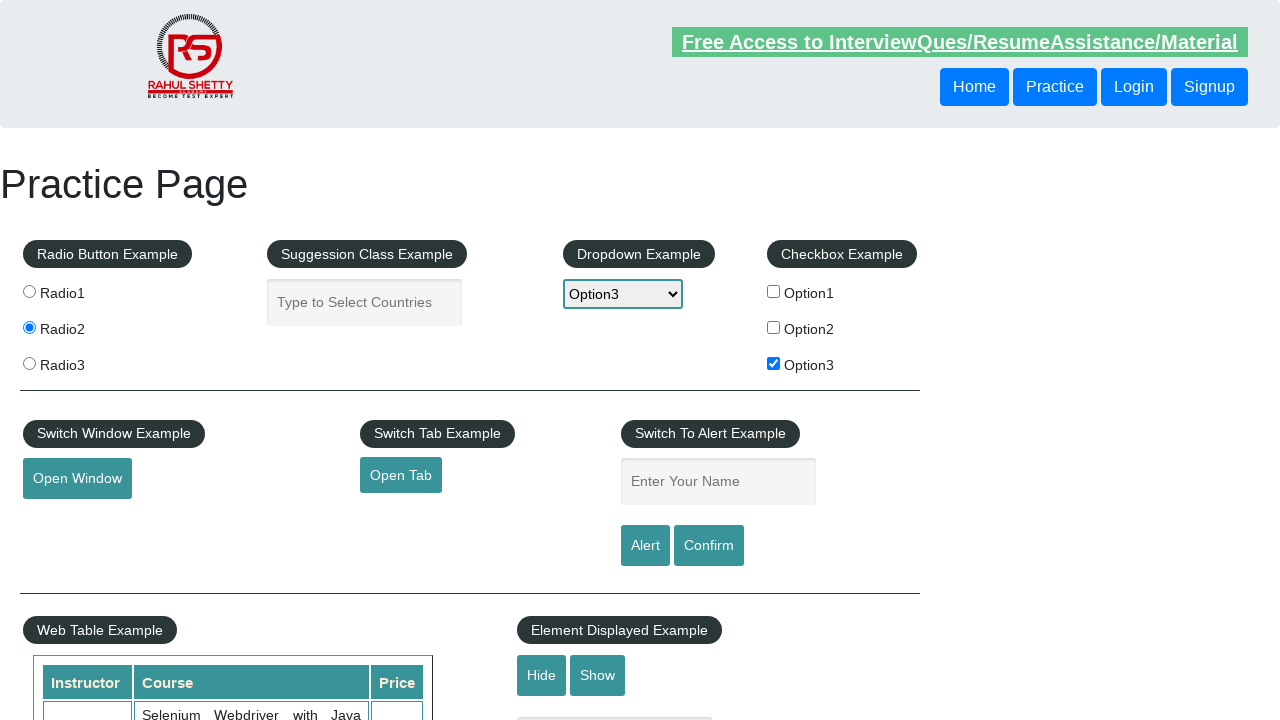

Set up dialog handler to accept alerts
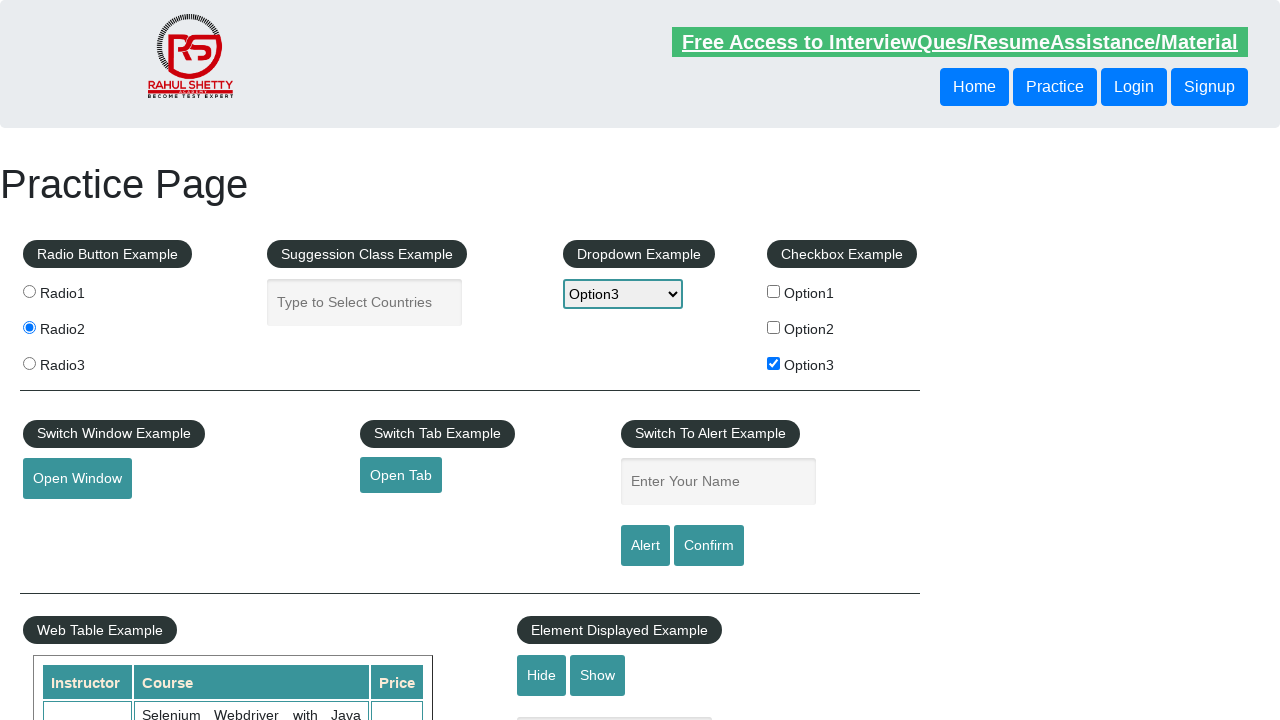

Clicked alert button to trigger alert with dialog handling at (645, 546) on #alertbtn
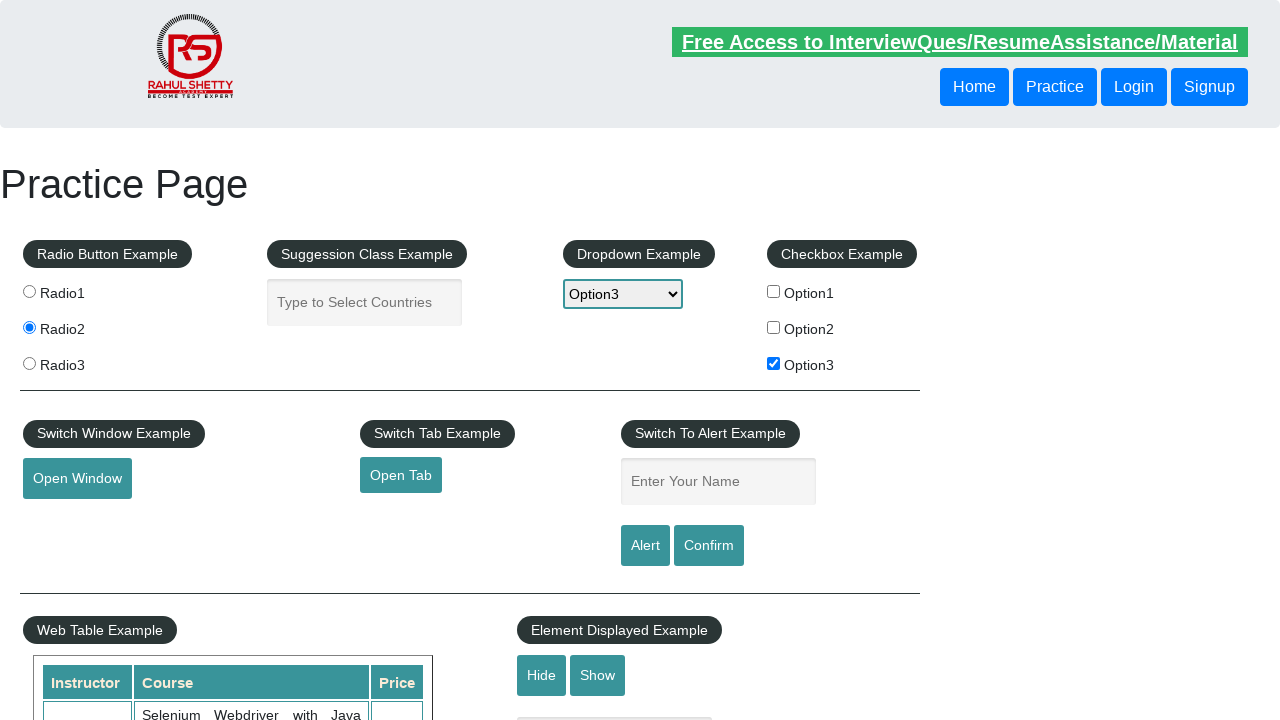

Typed 'Ind' in autocomplete search box on #autocomplete
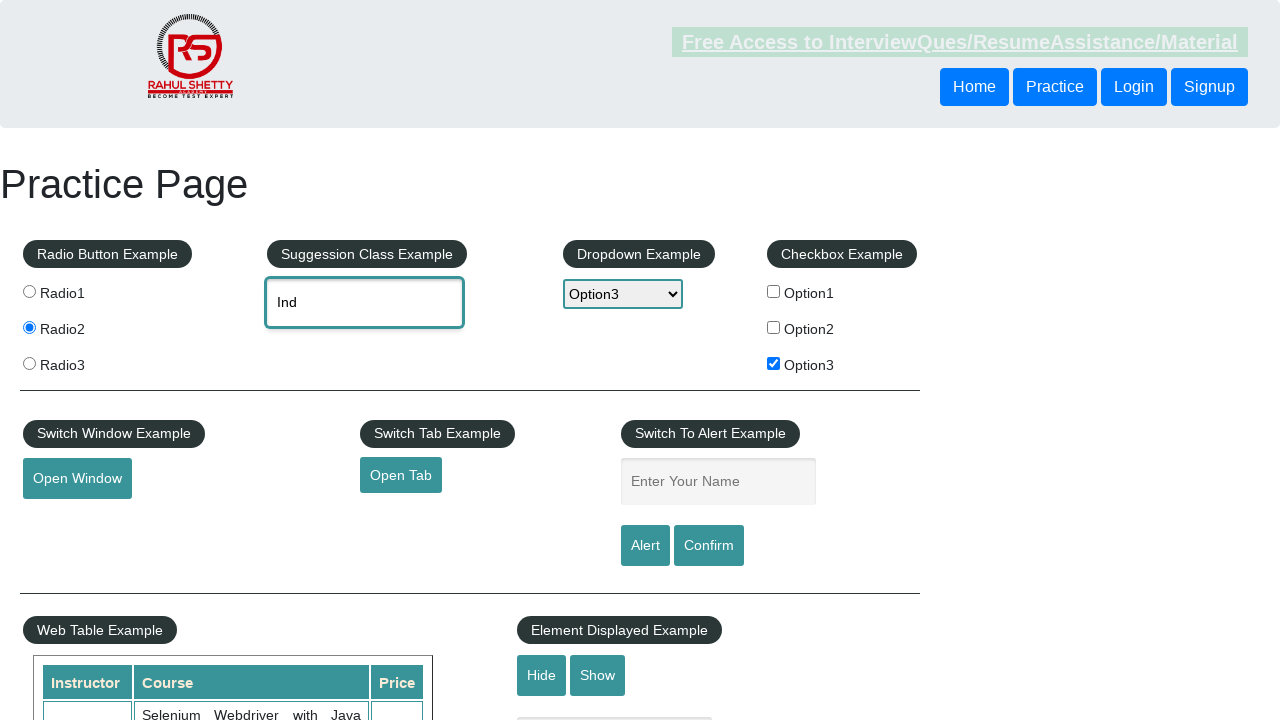

Waited for India suggestion to appear in autocomplete menu
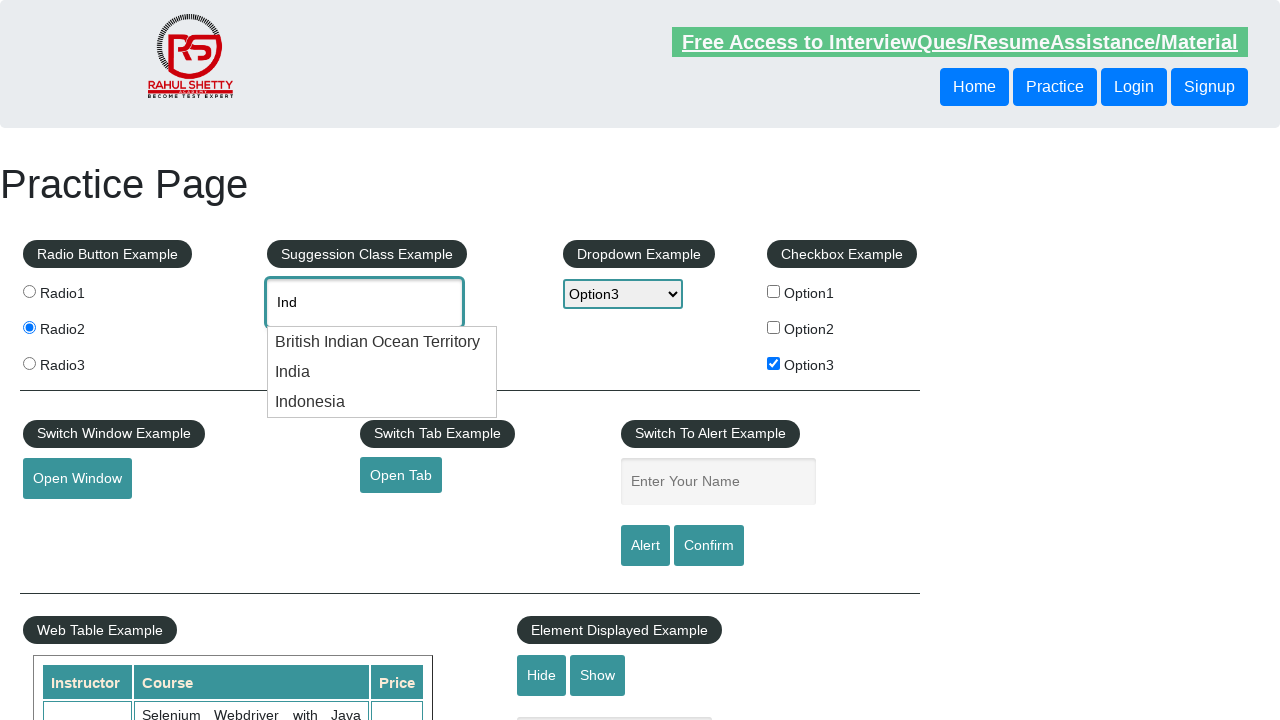

Clicked on India suggestion in autocomplete dropdown at (382, 342) on div.ui-menu-item-wrapper:has-text('India')
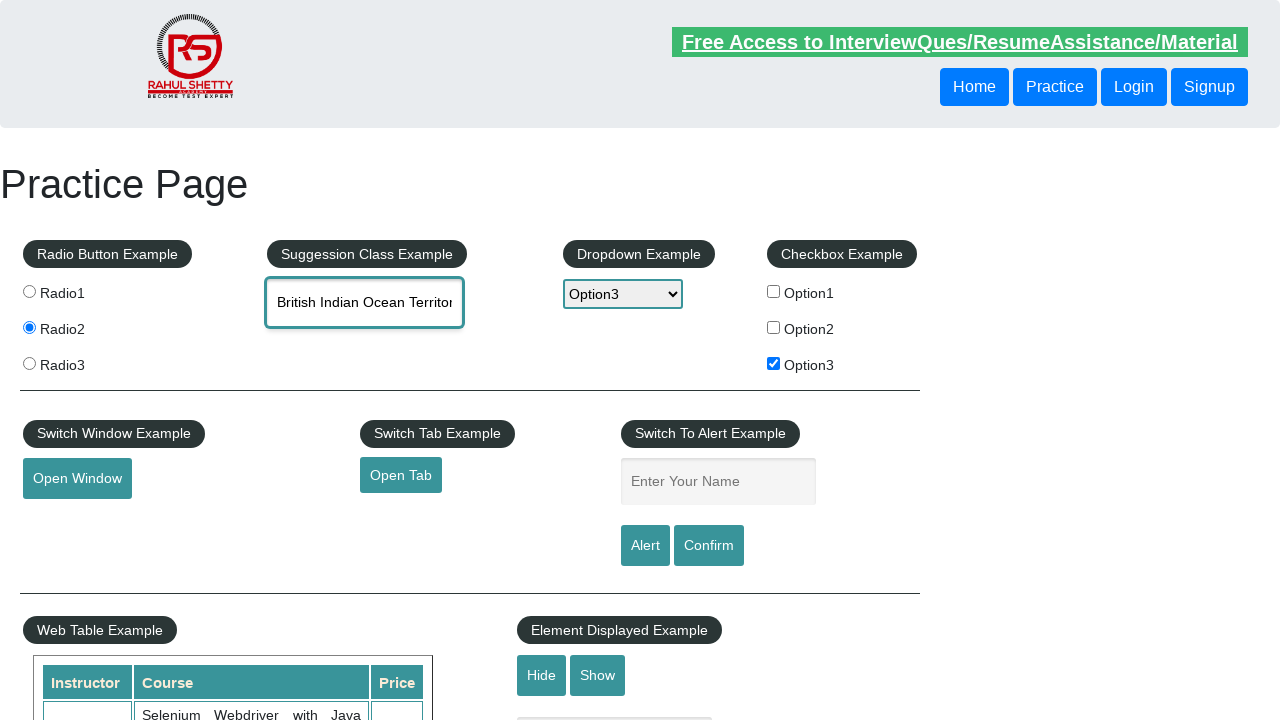

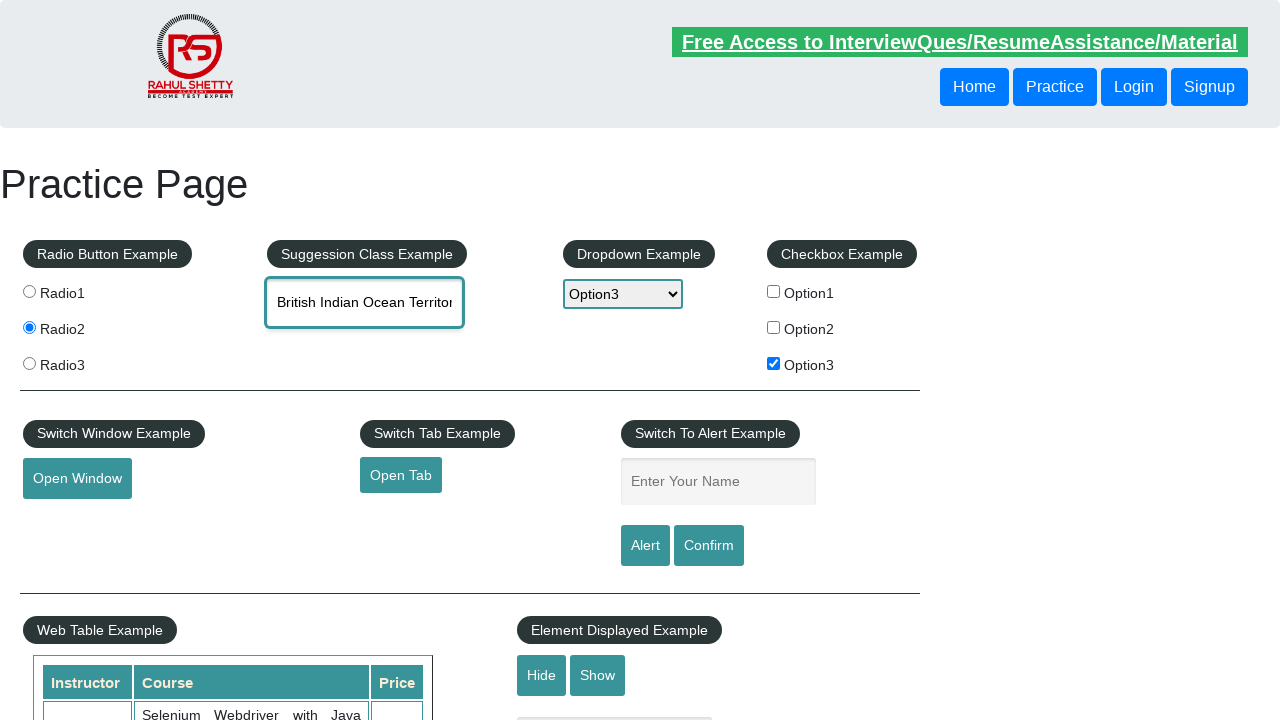